Tests frame handling by interacting with nested frames - fills first name and last name in the parent frame, then fills email in an inner frame, and updates the last name field from the inner frame's parent reference.

Starting URL: https://letcode.in/frame

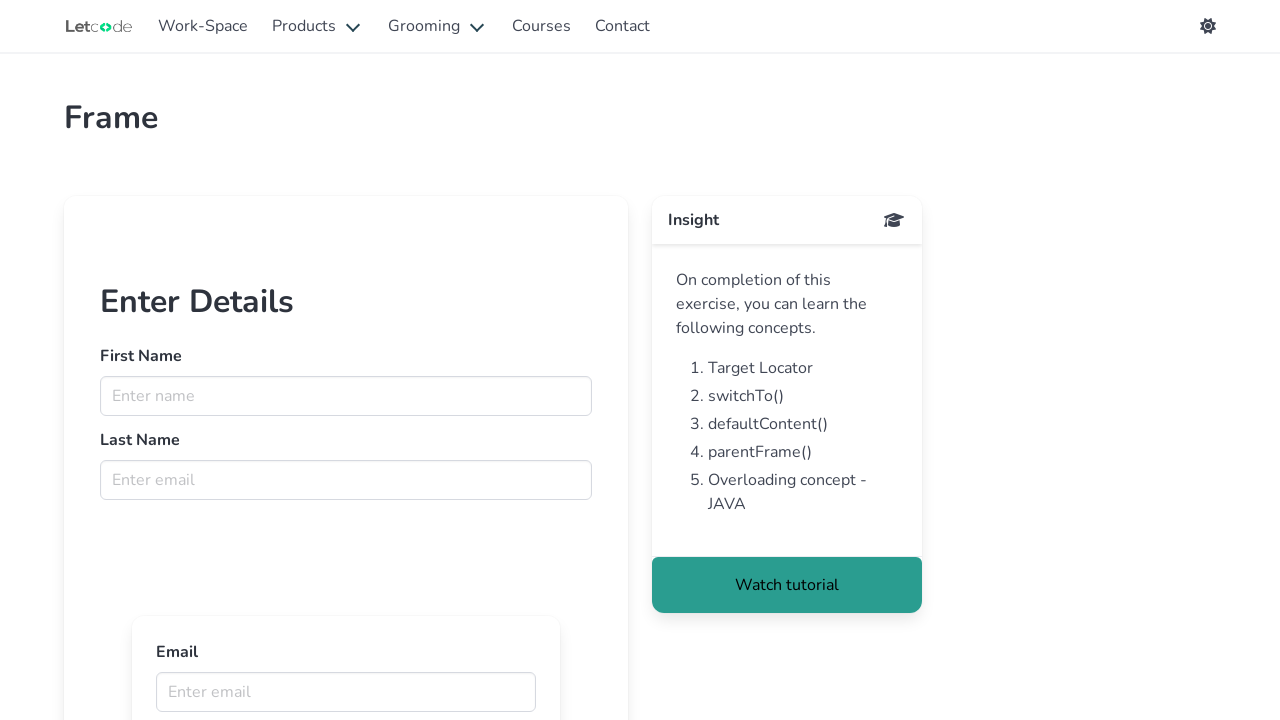

Retrieved frame named 'firstFr'
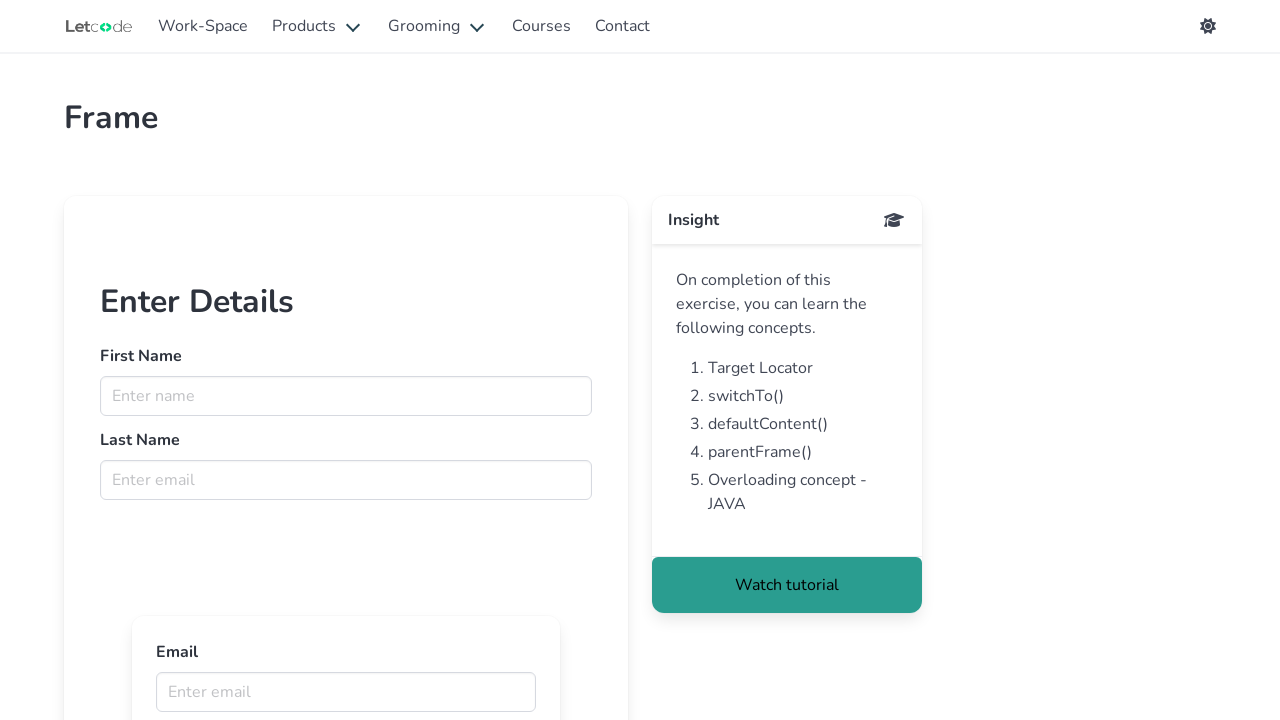

Filled first name field with 'Koushik' in parent frame on input[name='fname']
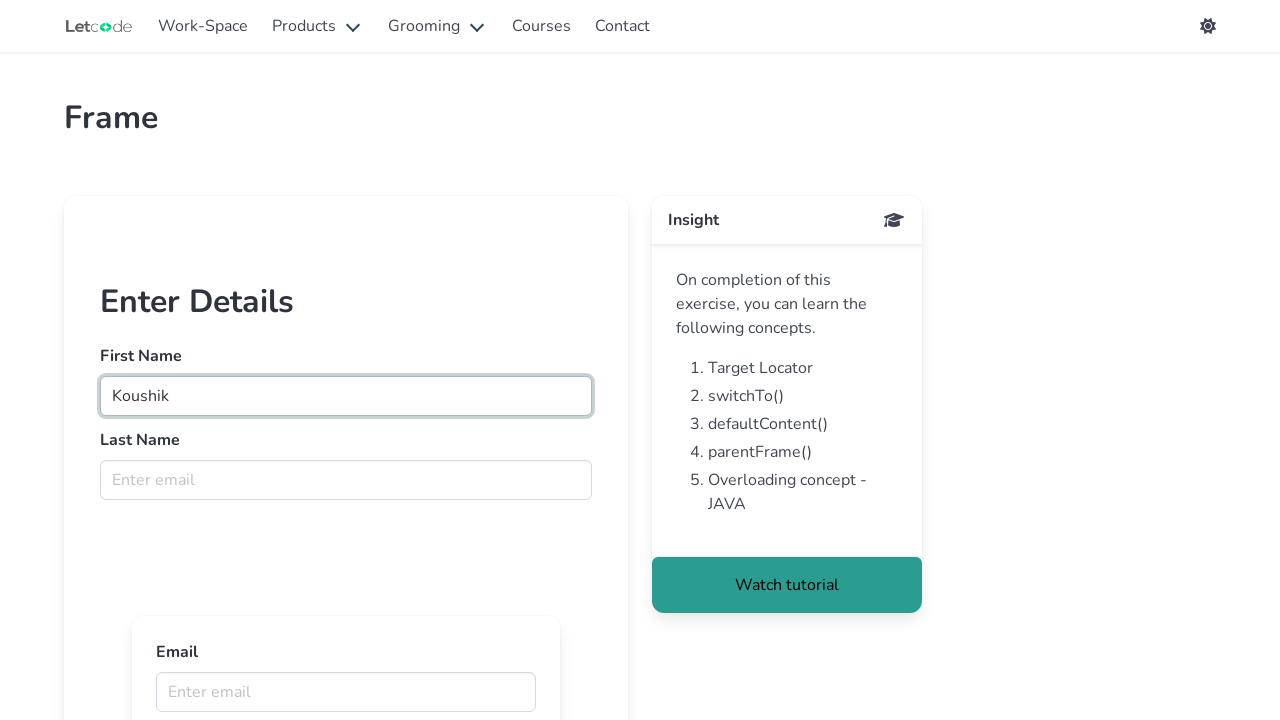

Filled last name field with 'Chatterjee' in parent frame on input[name='lname']
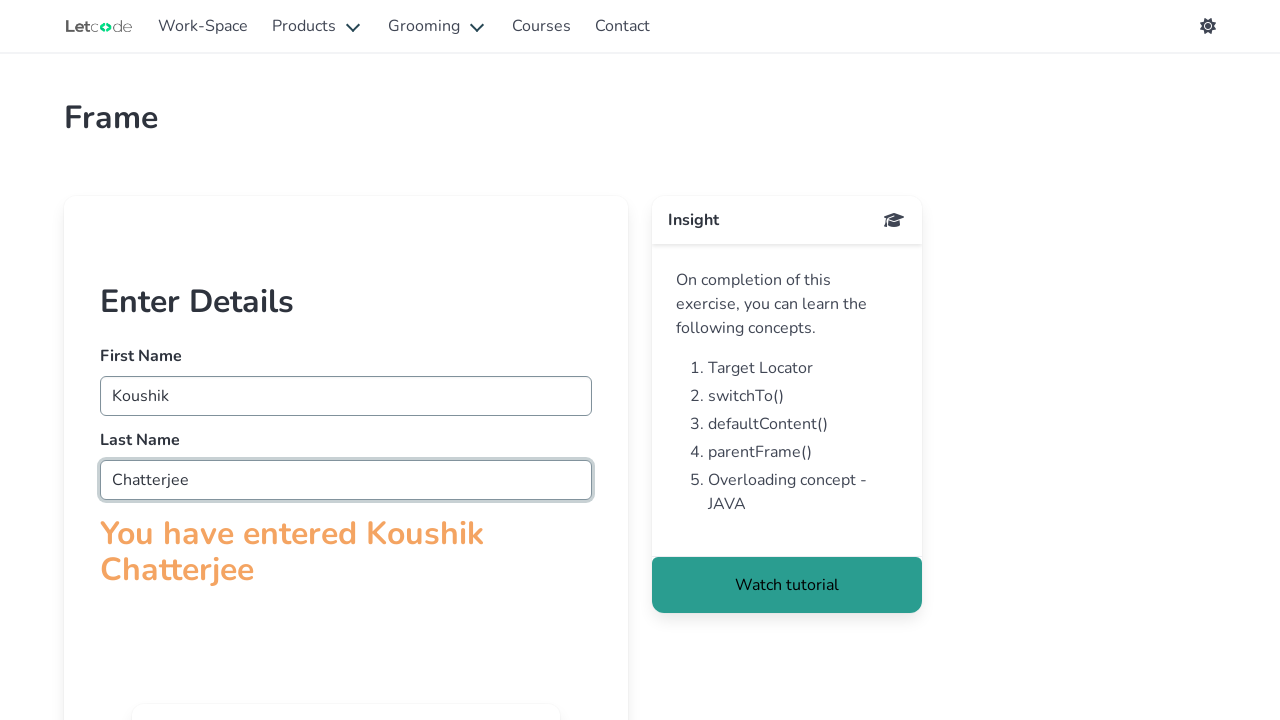

Retrieved child frames from parent frame
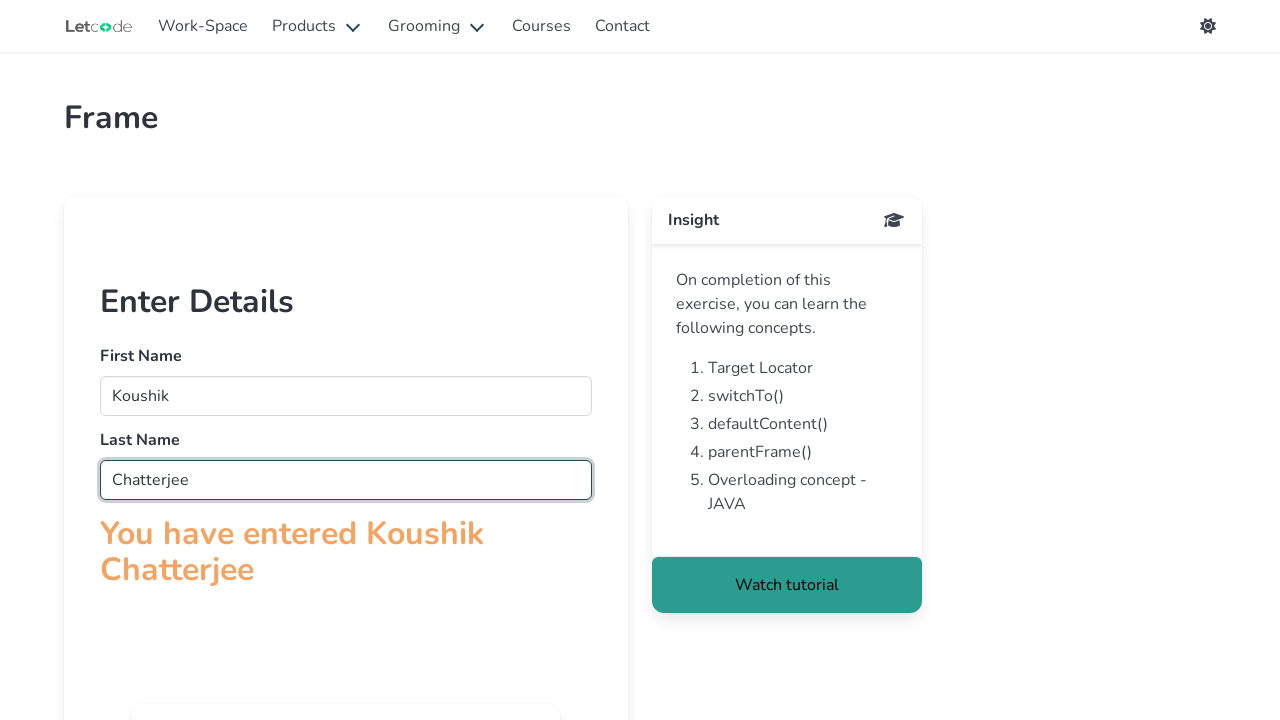

Filled email field with 'koushik@mail.com' in inner frame on input[name='email']
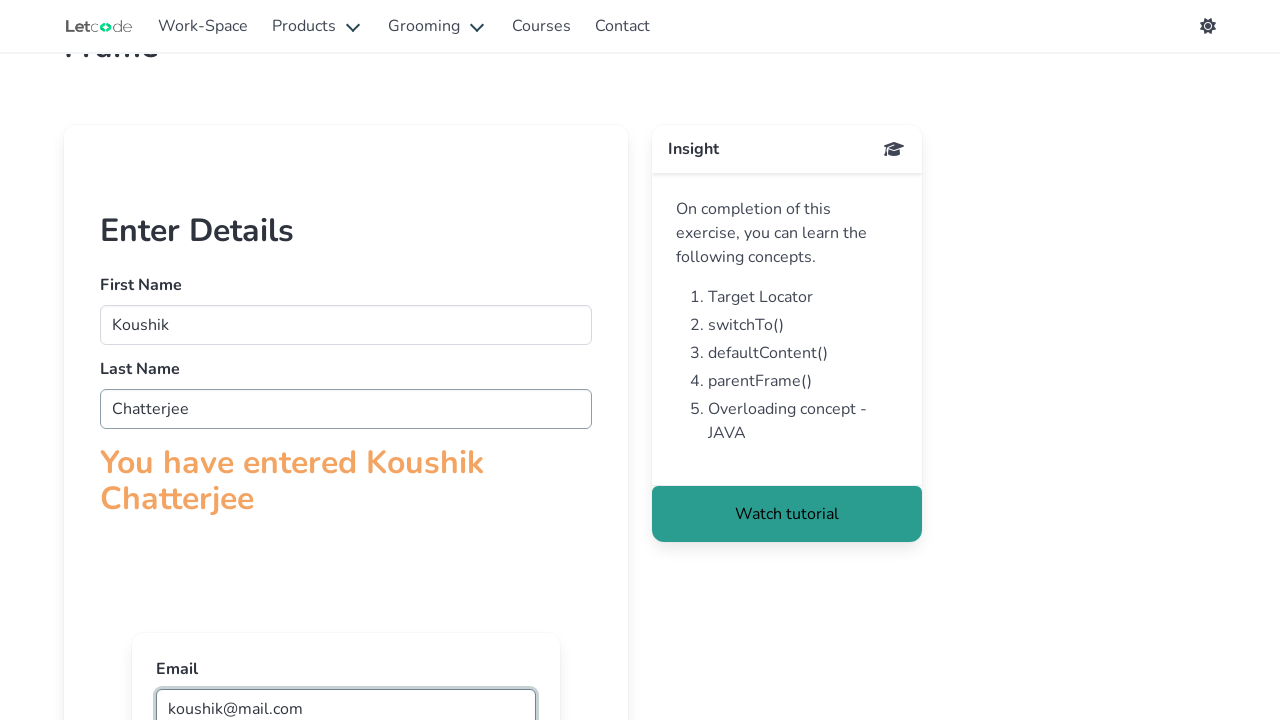

Retrieved parent frame reference from inner frame
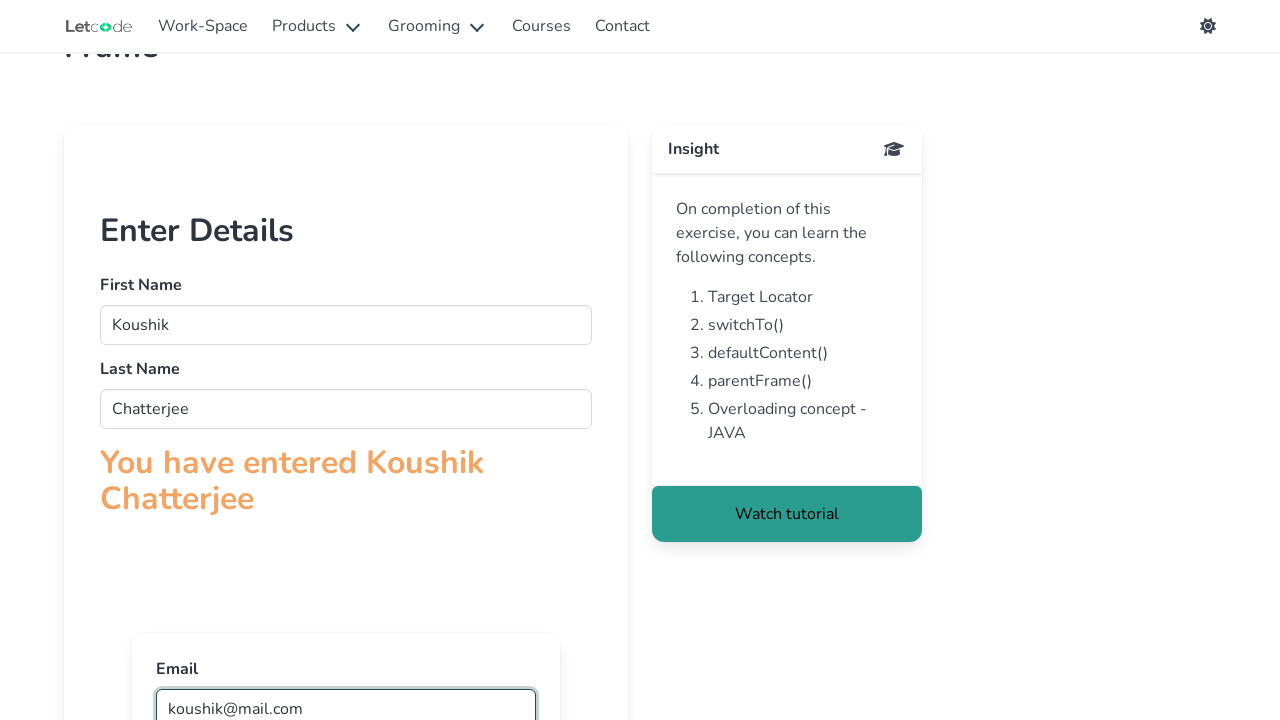

Updated last name field to 'Youtube' using parent frame reference on input[name='lname']
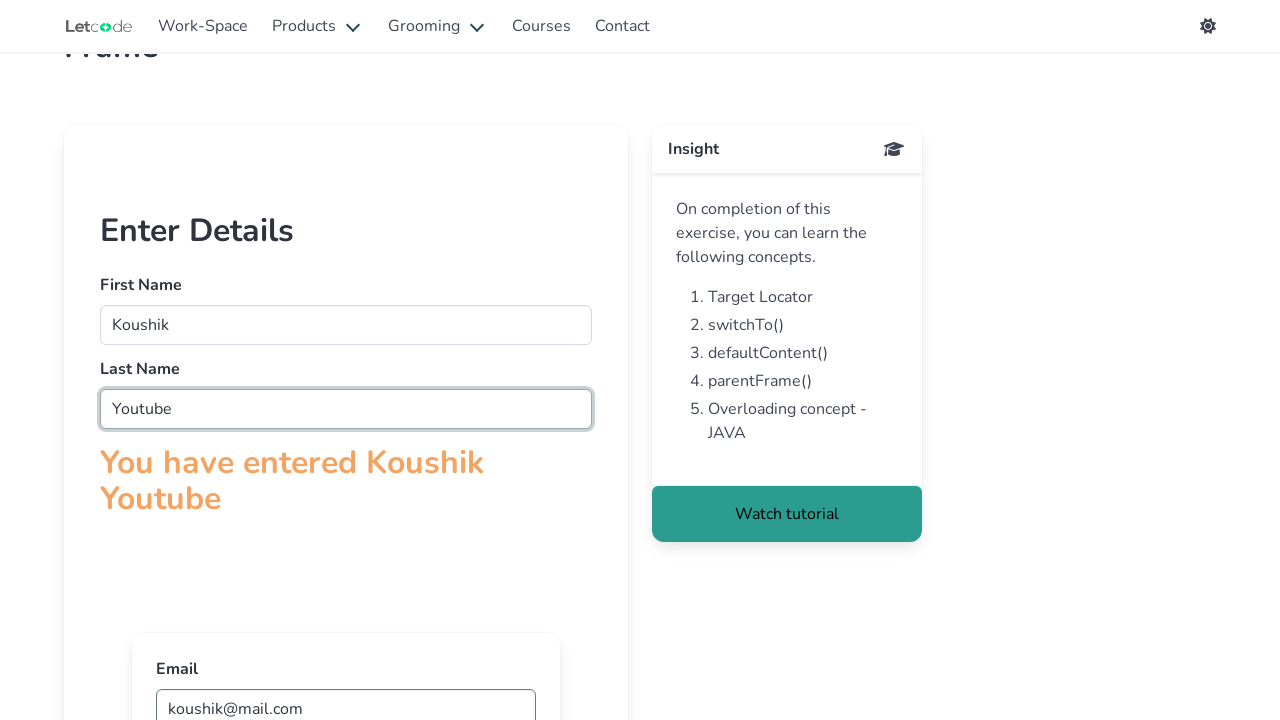

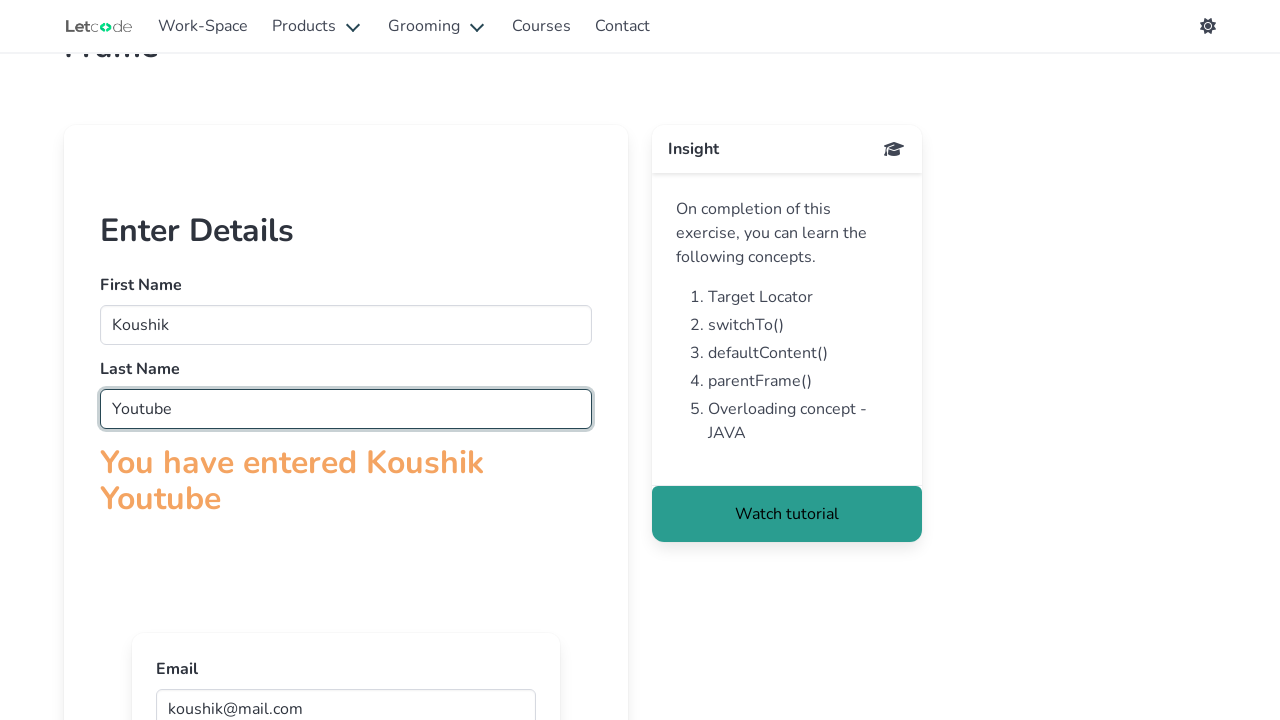